Tests the Practice Forms page hobbies checkboxes by navigating to the form and selecting all three hobby options (Sports, Reading, Music).

Starting URL: https://demoqa.com/

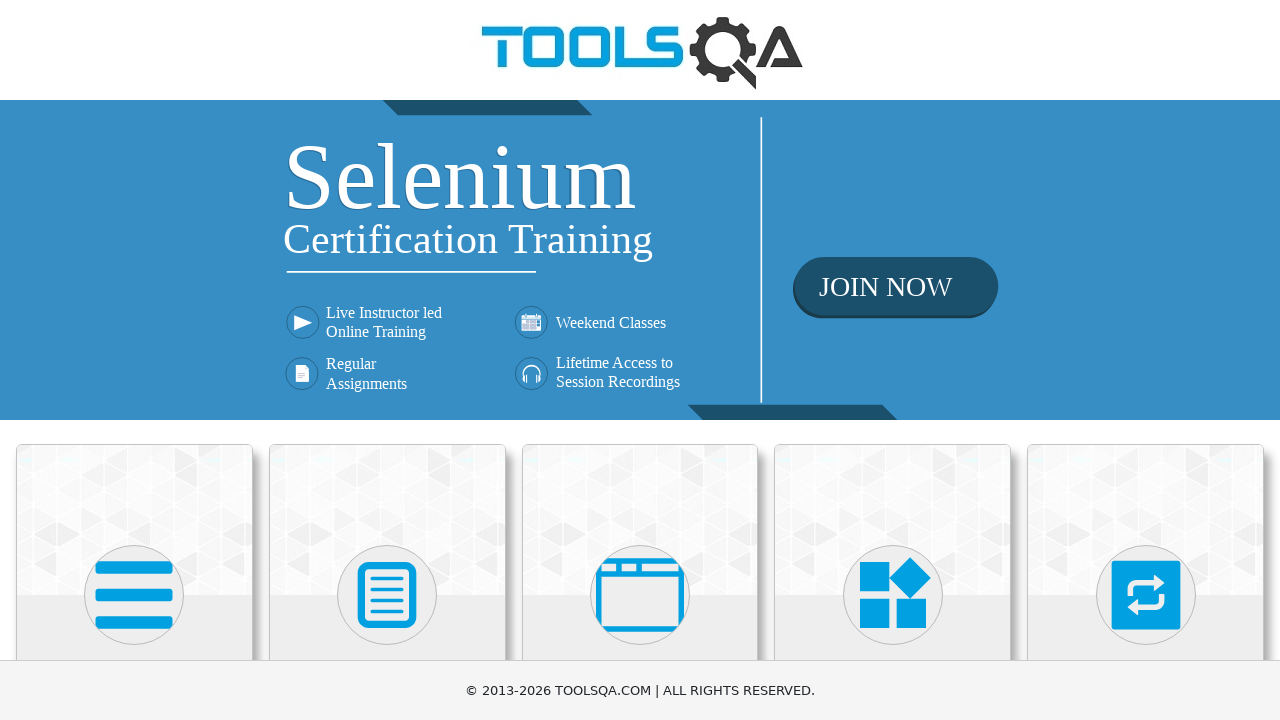

Scrolled down to view card options
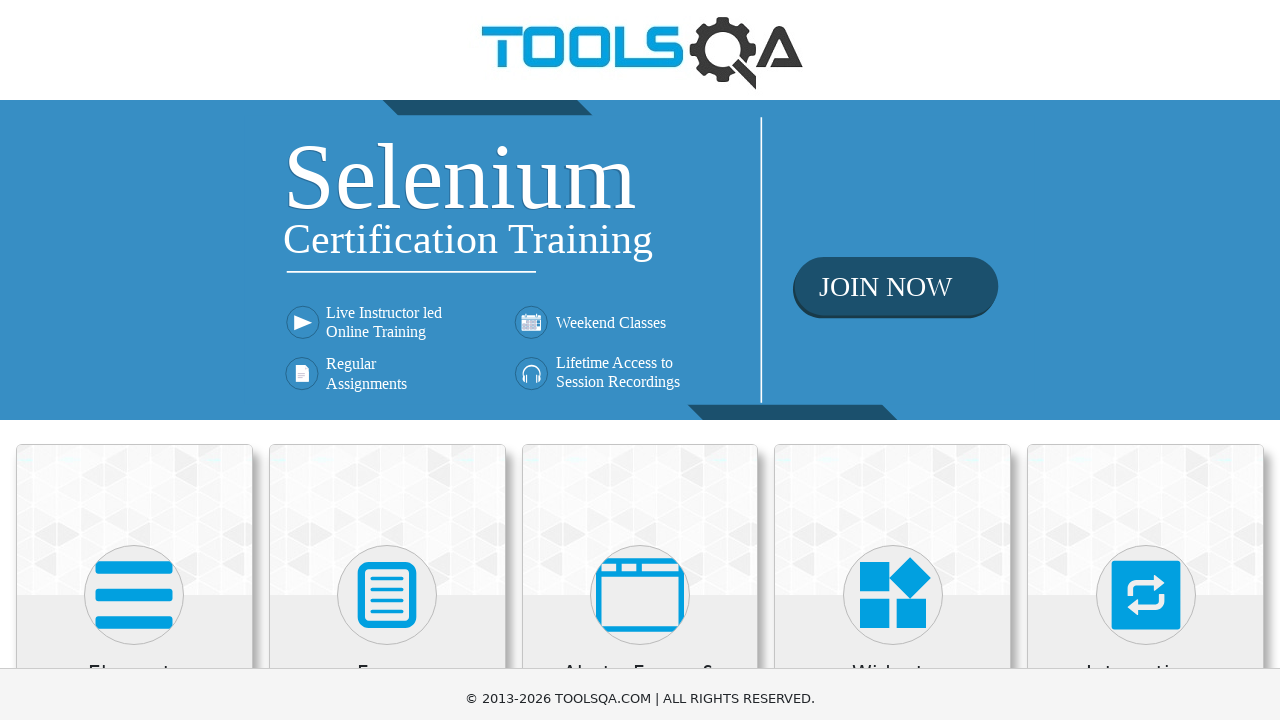

Clicked on Forms card at (387, 200) on div.card.mt-4.top-card >> nth=1
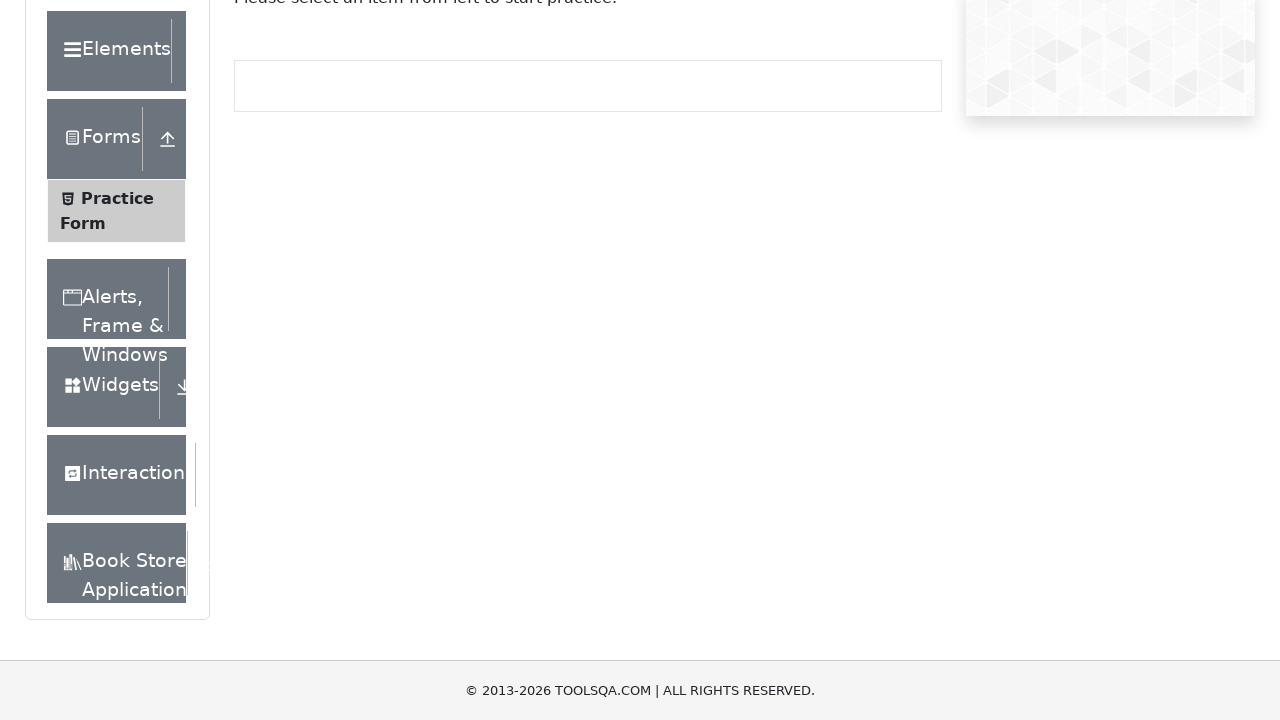

Clicked on Practice Form menu item at (117, 198) on text=Practice Form
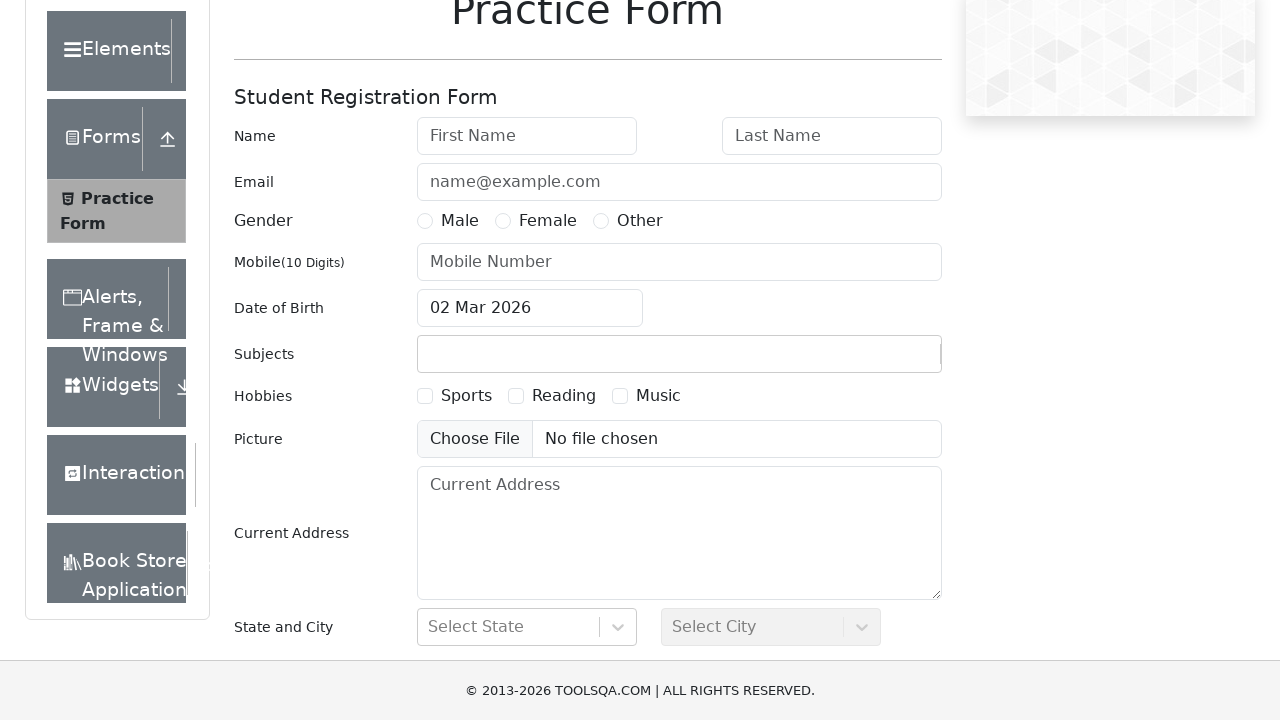

Scrolled down to view hobbies checkboxes
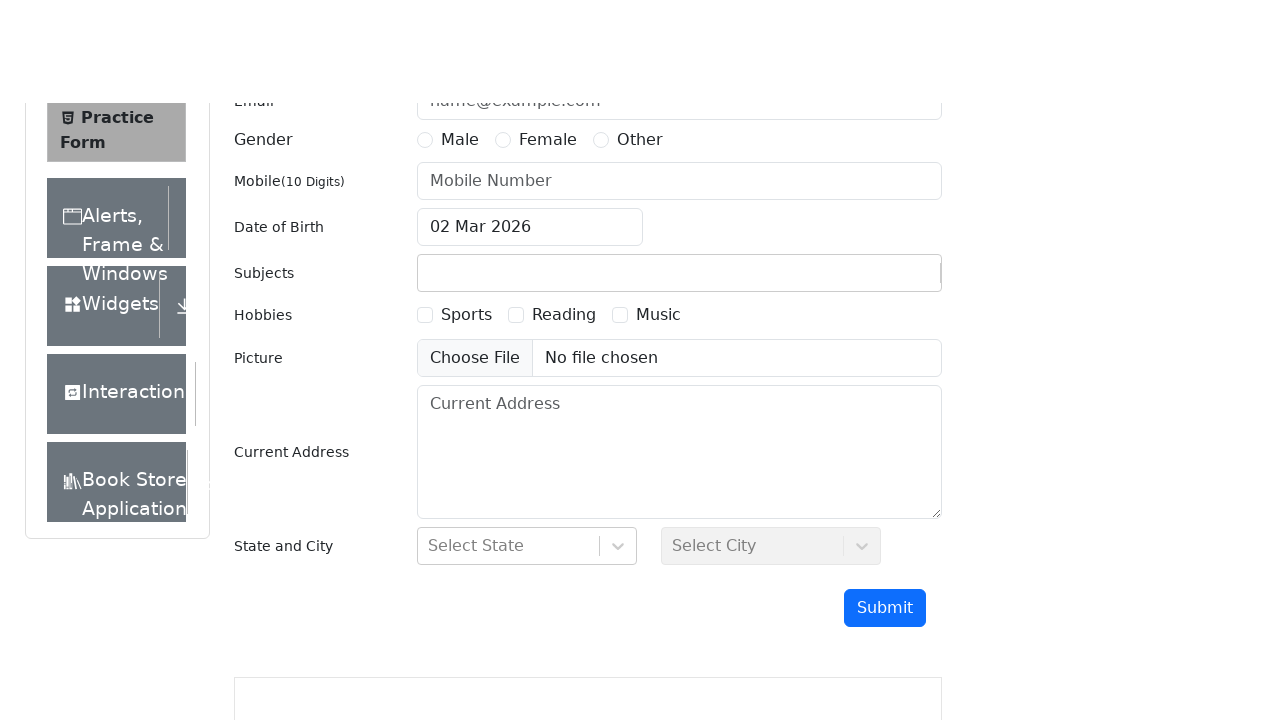

Selected Sports hobby checkbox at (466, 206) on label[for='hobbies-checkbox-1']
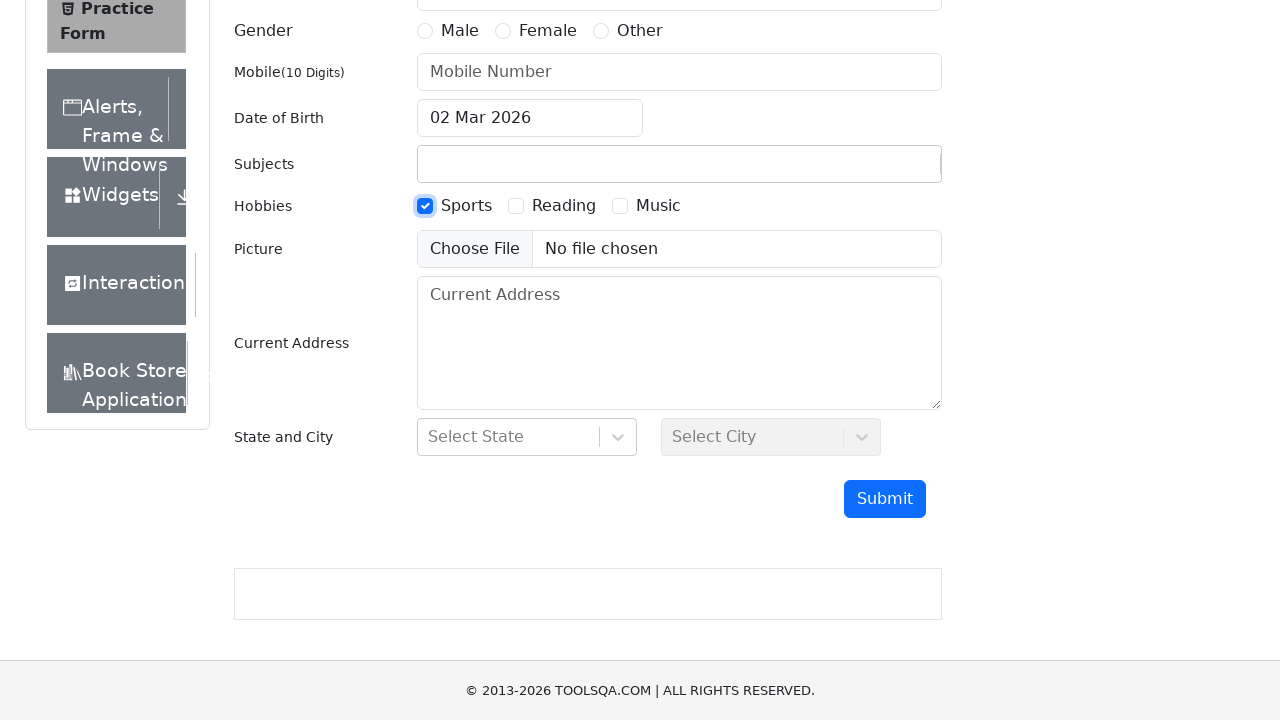

Selected Reading hobby checkbox at (564, 206) on label[for='hobbies-checkbox-2']
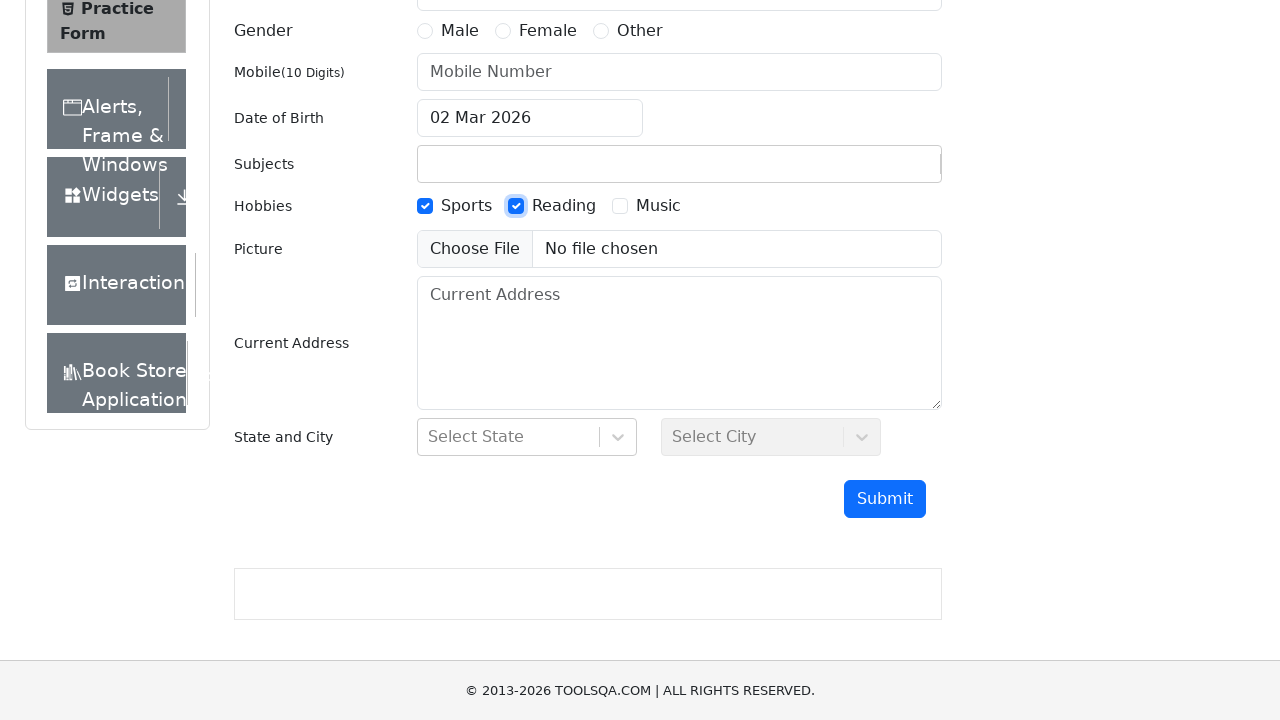

Selected Music hobby checkbox at (658, 206) on label[for='hobbies-checkbox-3']
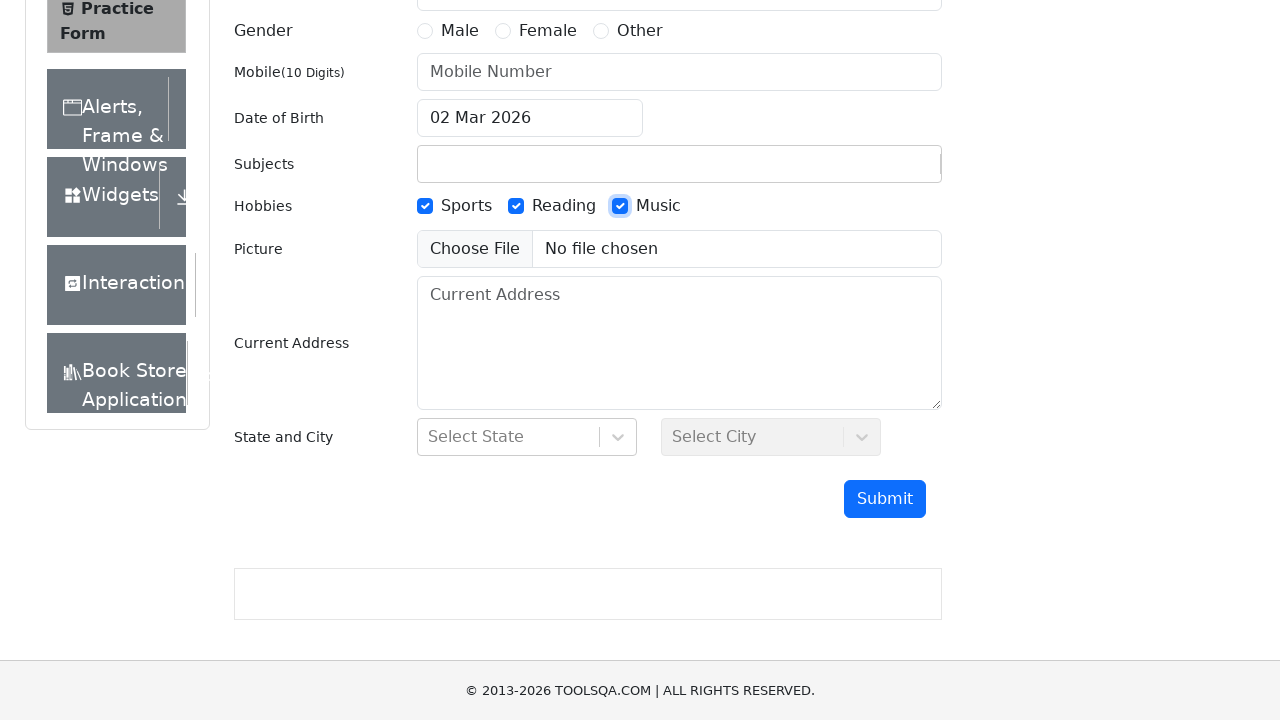

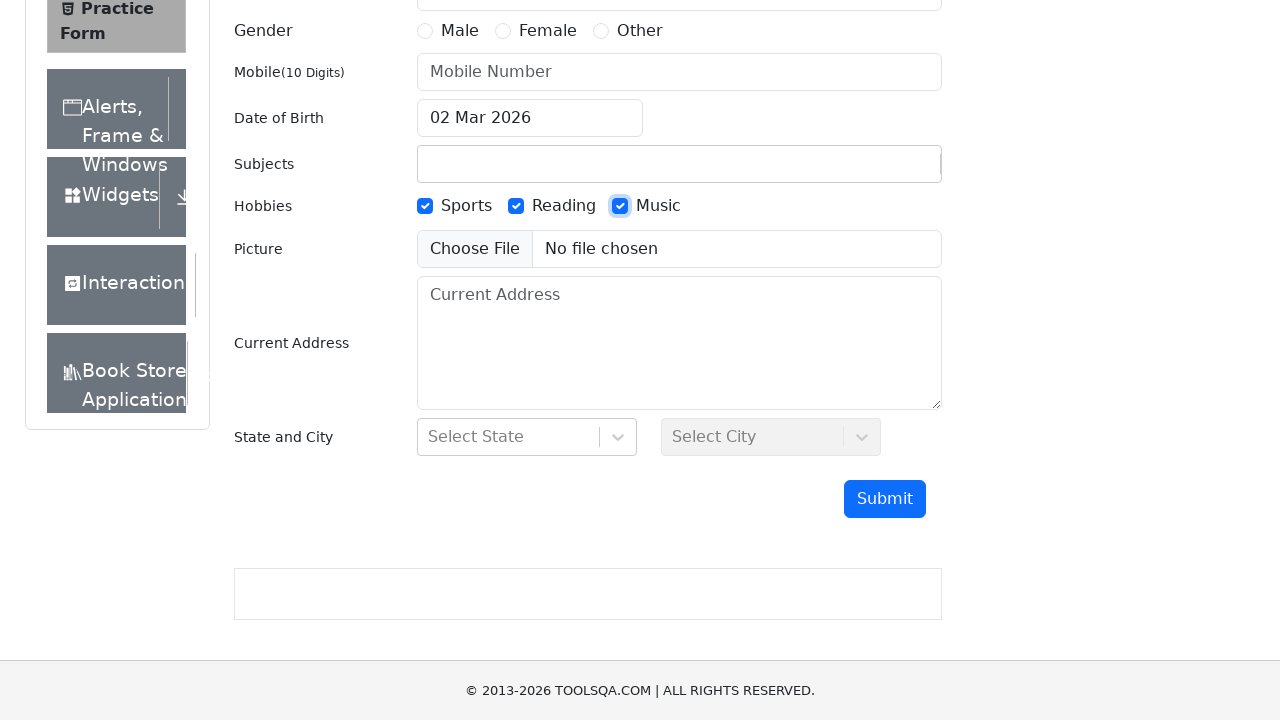